Tests that the todo counter displays the correct number of items as todos are added

Starting URL: https://demo.playwright.dev/todomvc

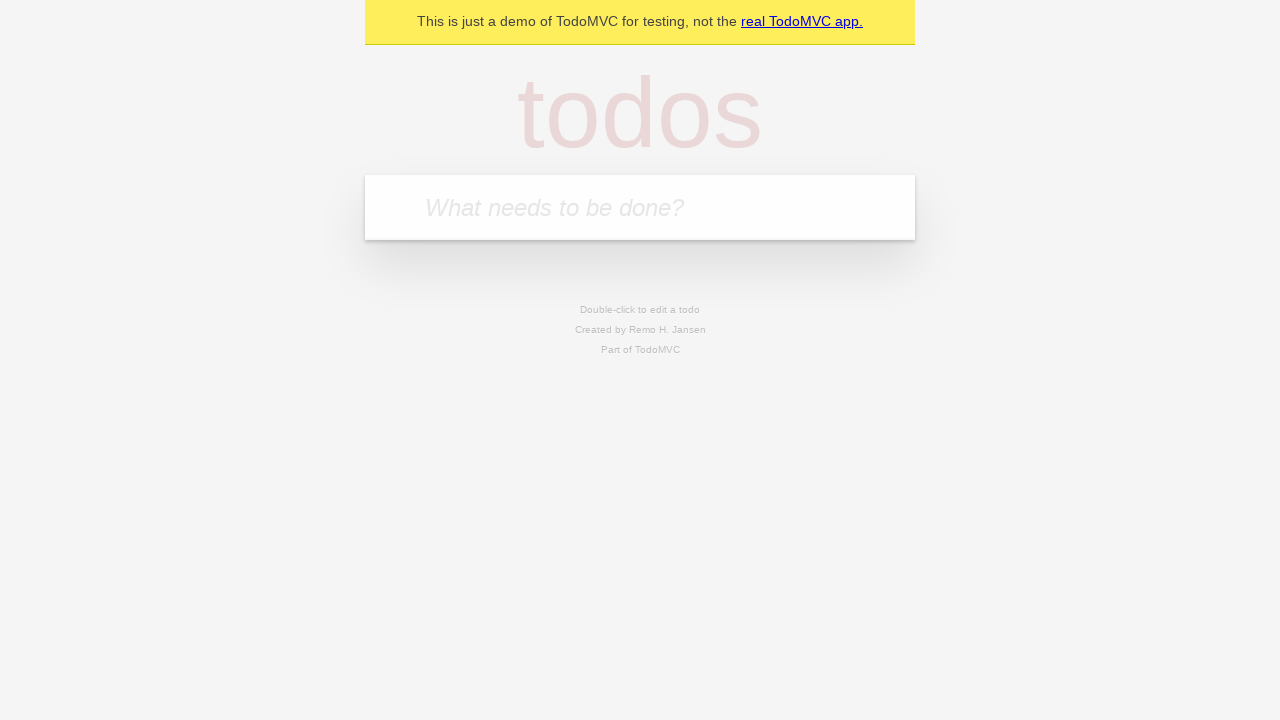

Located the 'What needs to be done?' input field
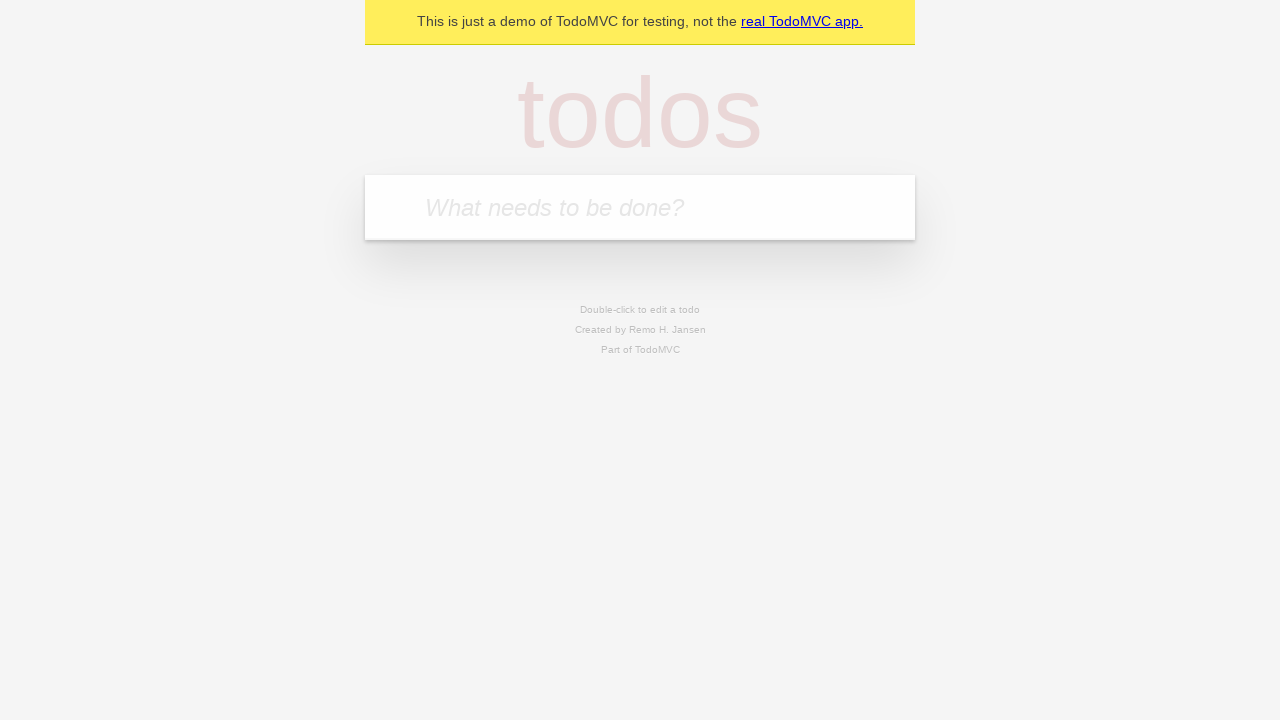

Filled input field with 'buy some cheese' on internal:attr=[placeholder="What needs to be done?"i]
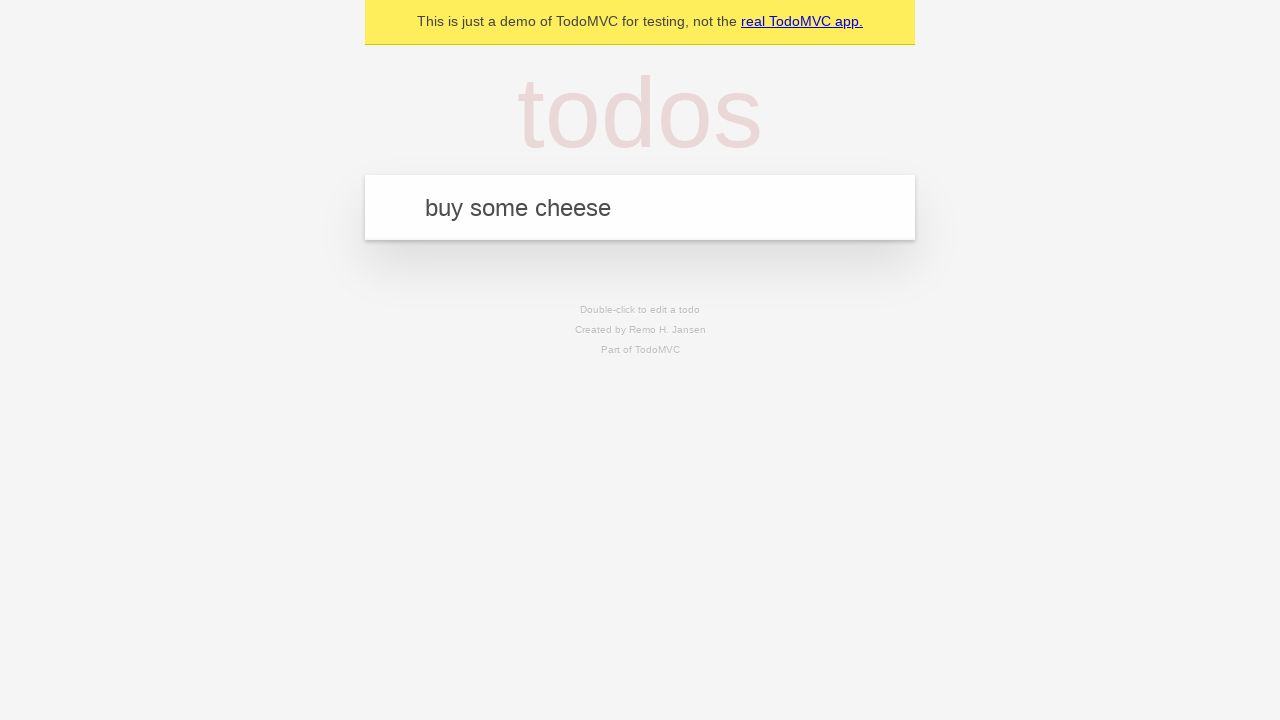

Pressed Enter to add first todo item on internal:attr=[placeholder="What needs to be done?"i]
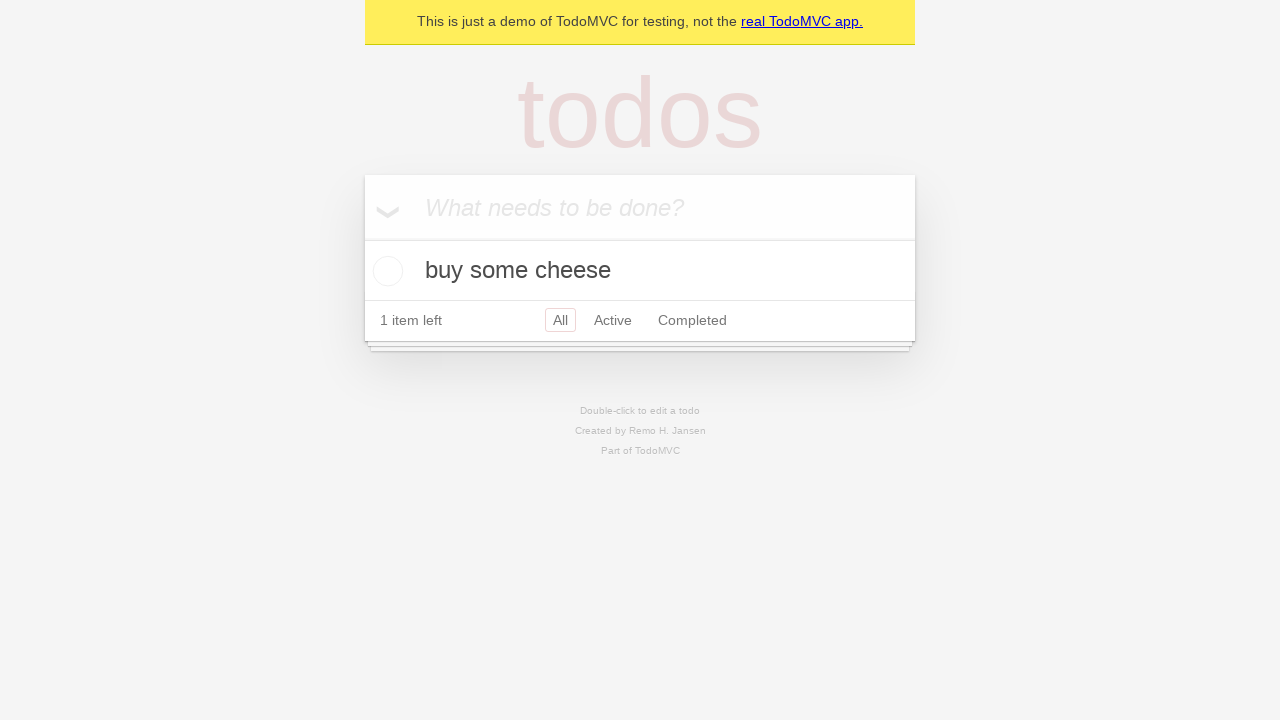

Todo counter element loaded
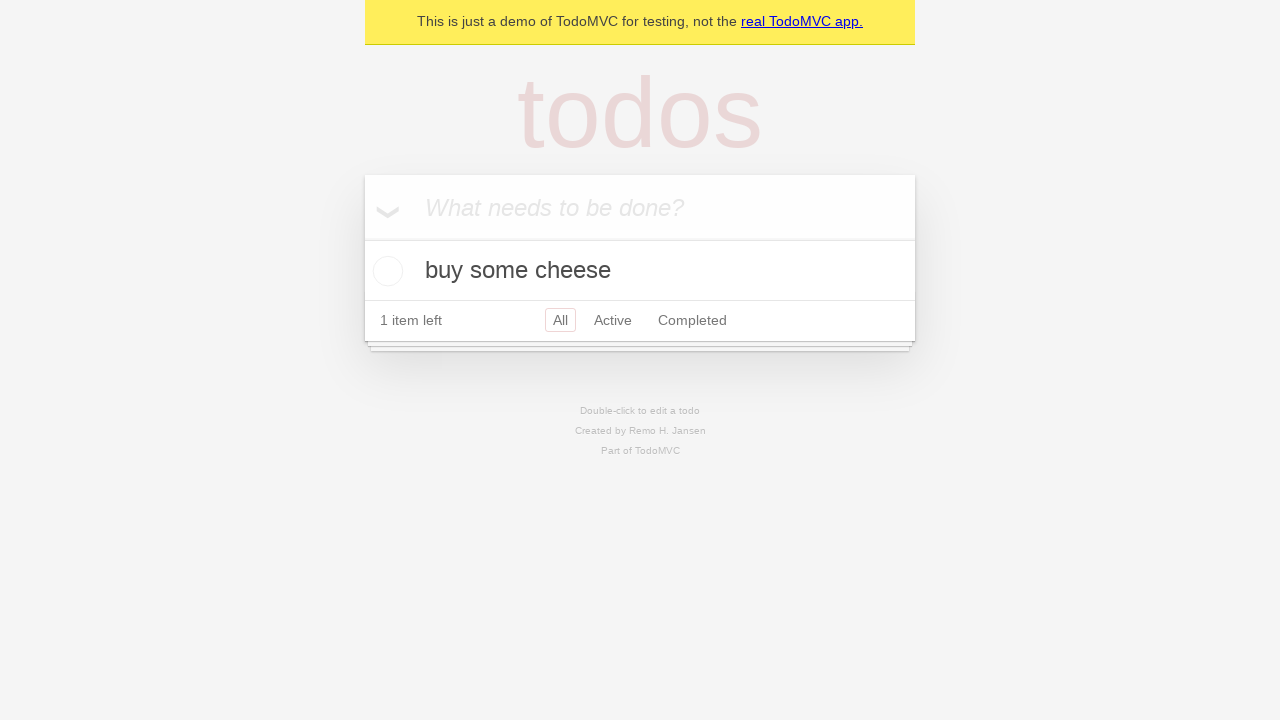

Filled input field with 'feed the cat' on internal:attr=[placeholder="What needs to be done?"i]
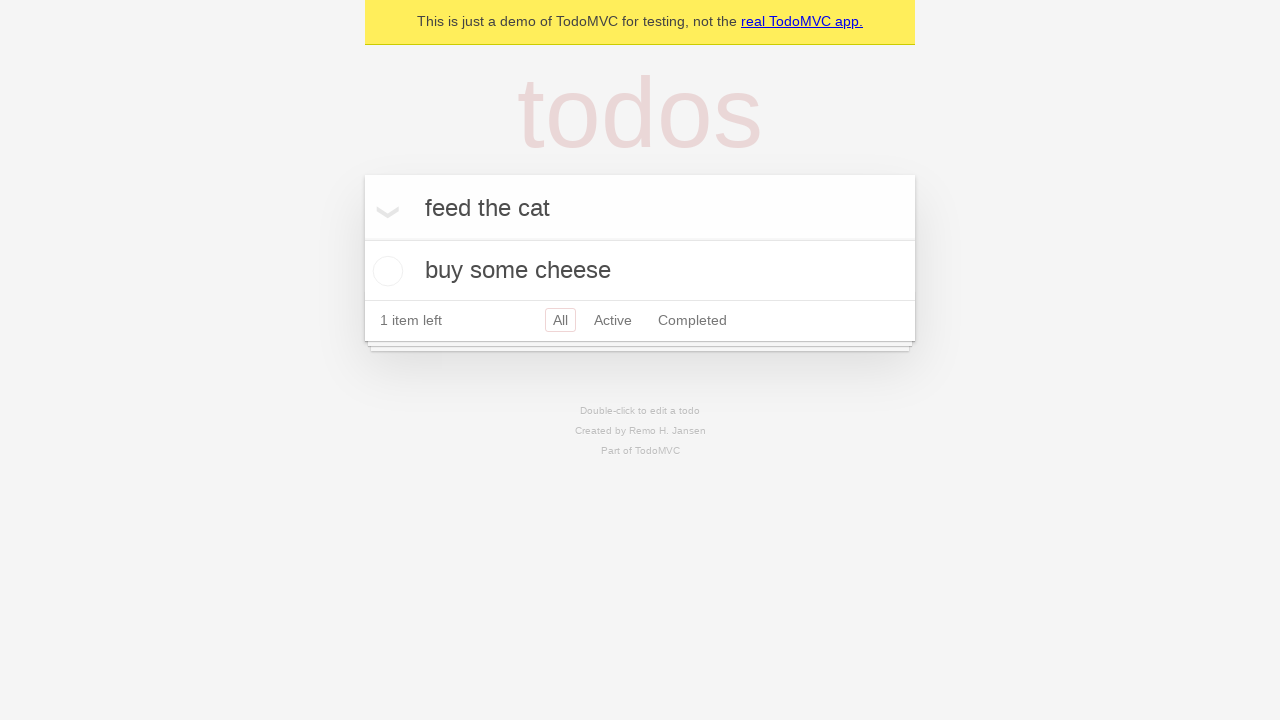

Pressed Enter to add second todo item on internal:attr=[placeholder="What needs to be done?"i]
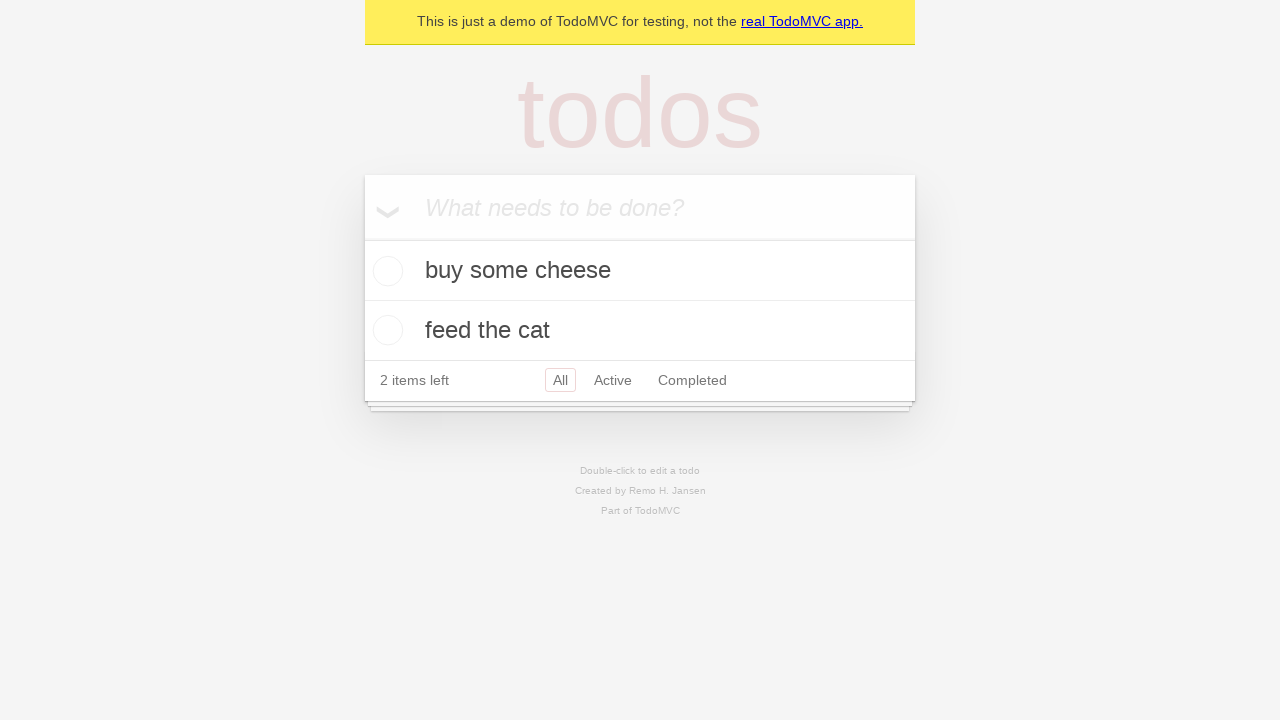

Todo counter element updated to reflect two items
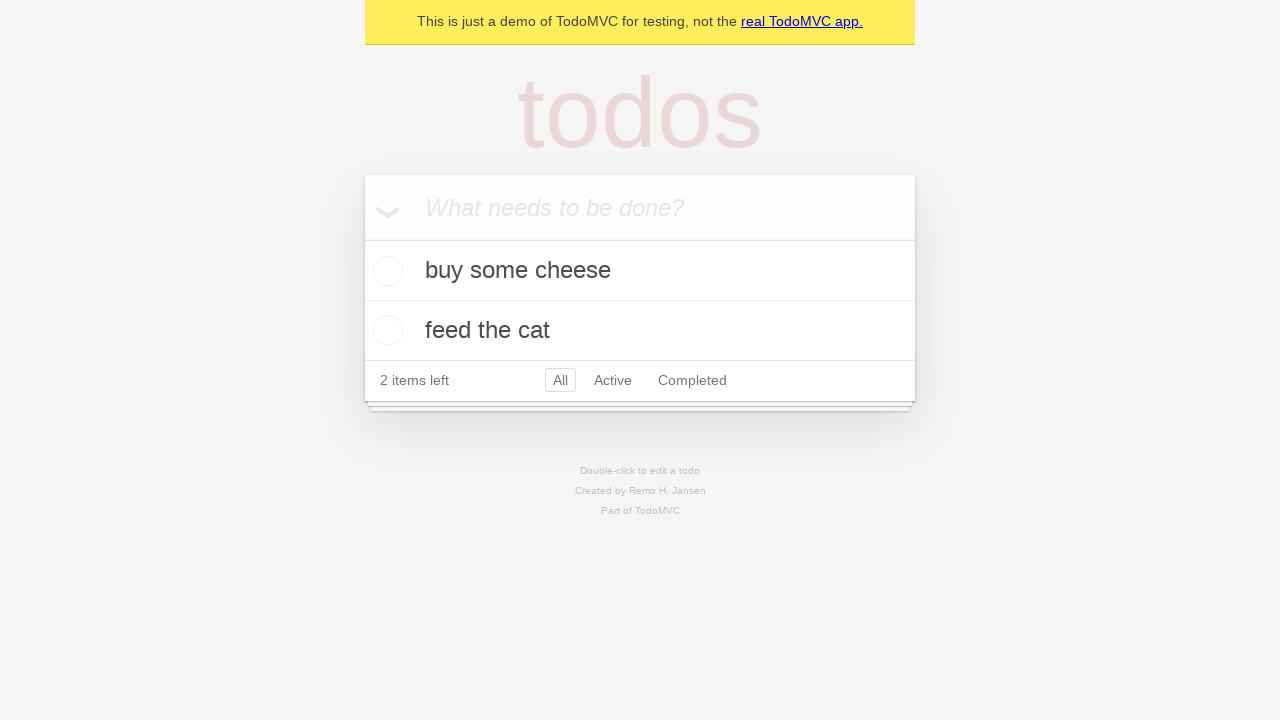

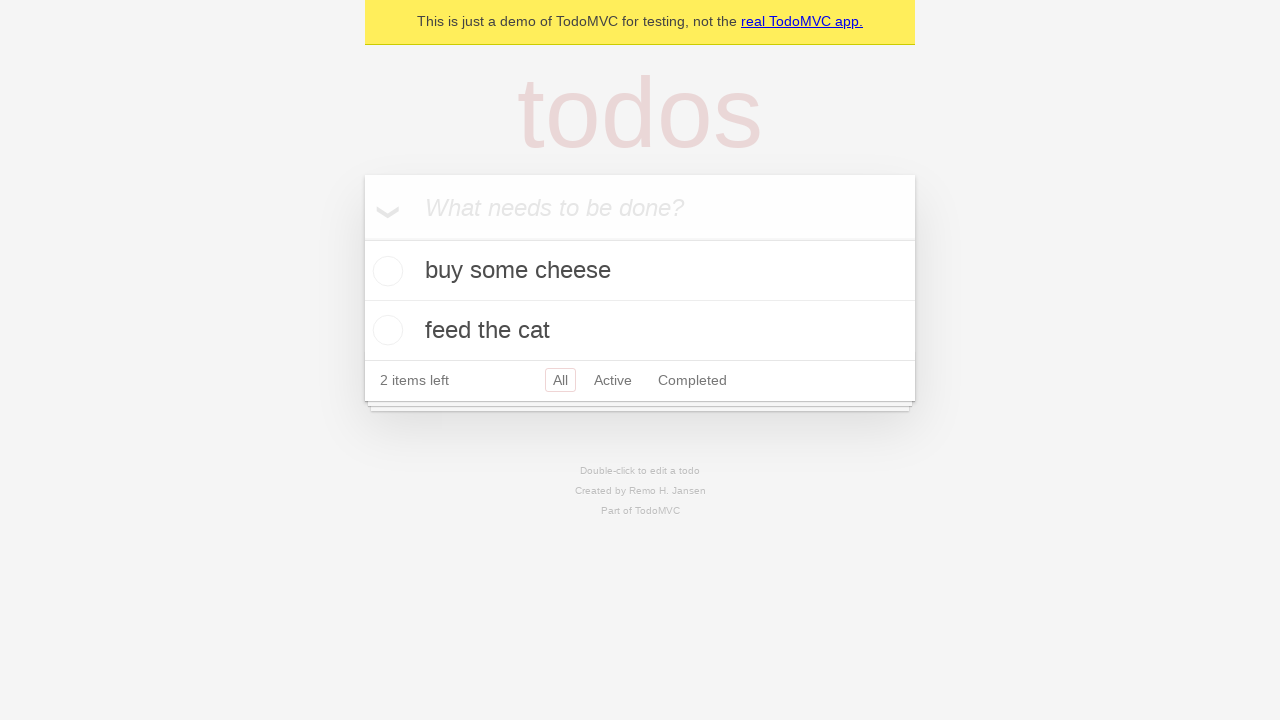